Tests that Shakespeare language appears in the top 6 of Top Hits solutions.

Starting URL: http://www.99-bottles-of-beer.net/

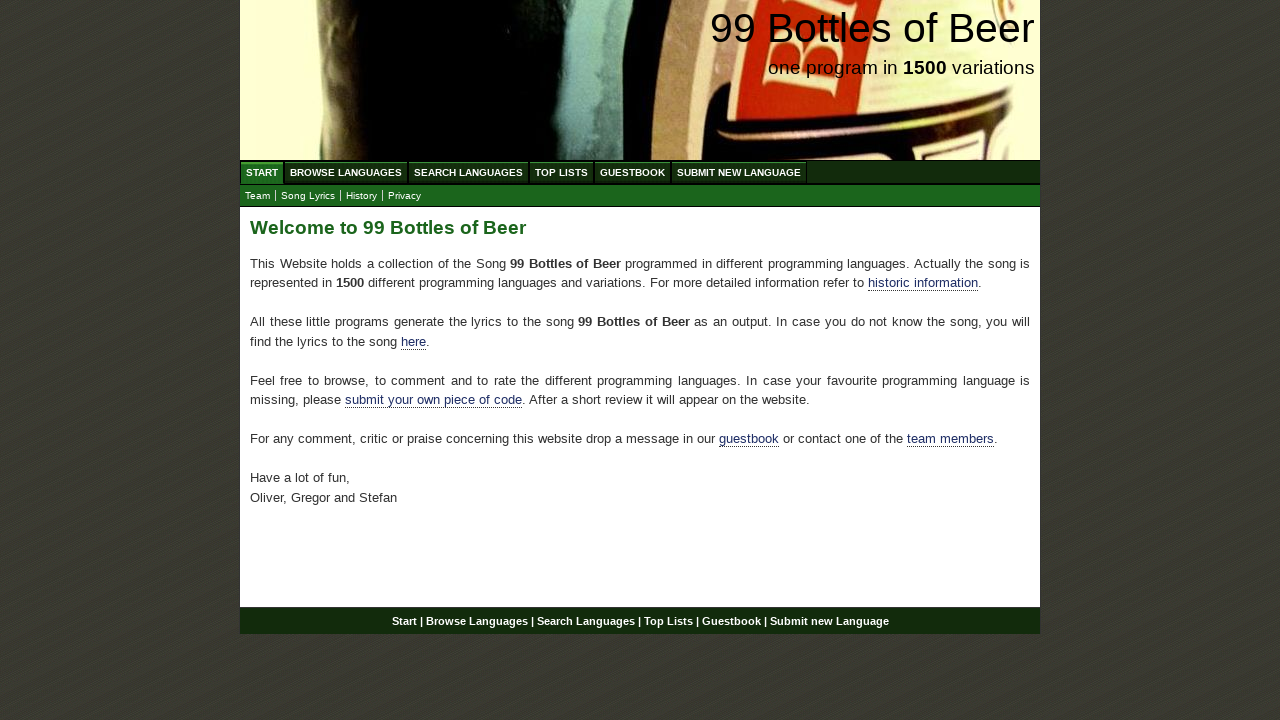

Clicked on Top List menu at (562, 172) on xpath=//li/a[@href='/toplist.html']
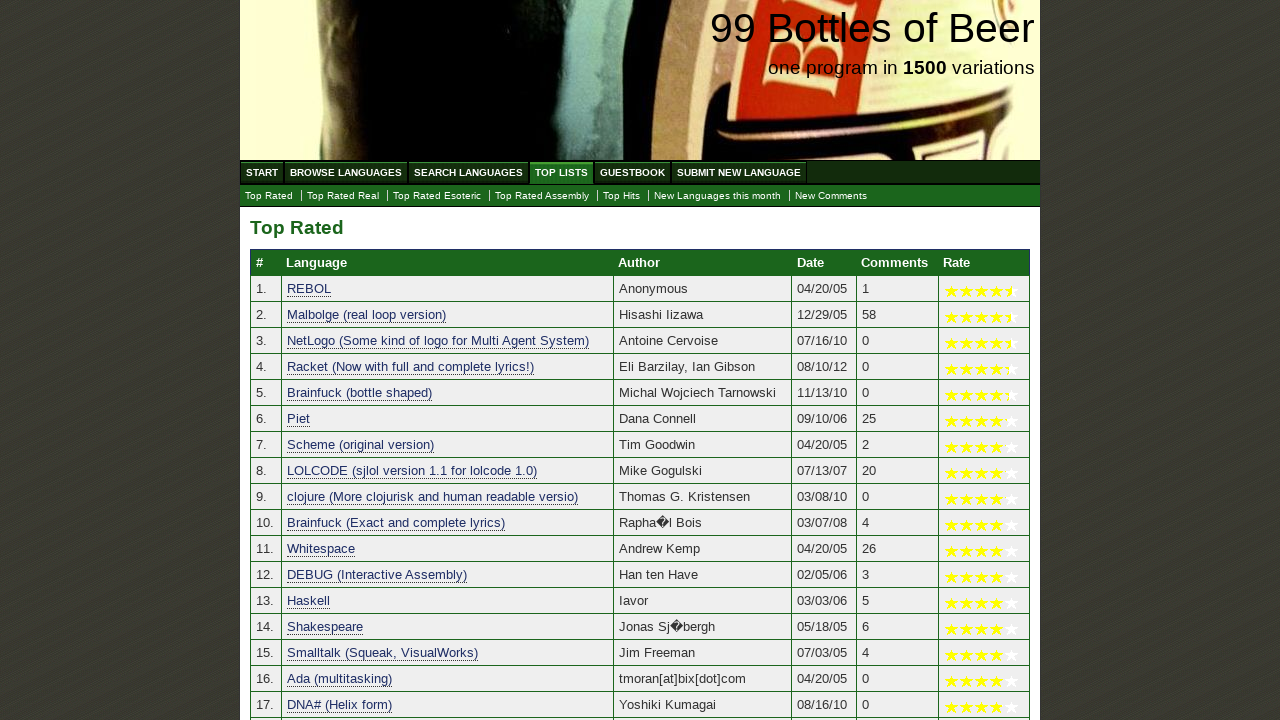

Clicked on Top Hits submenu at (622, 196) on xpath=//li//a[@href='./tophits.html']
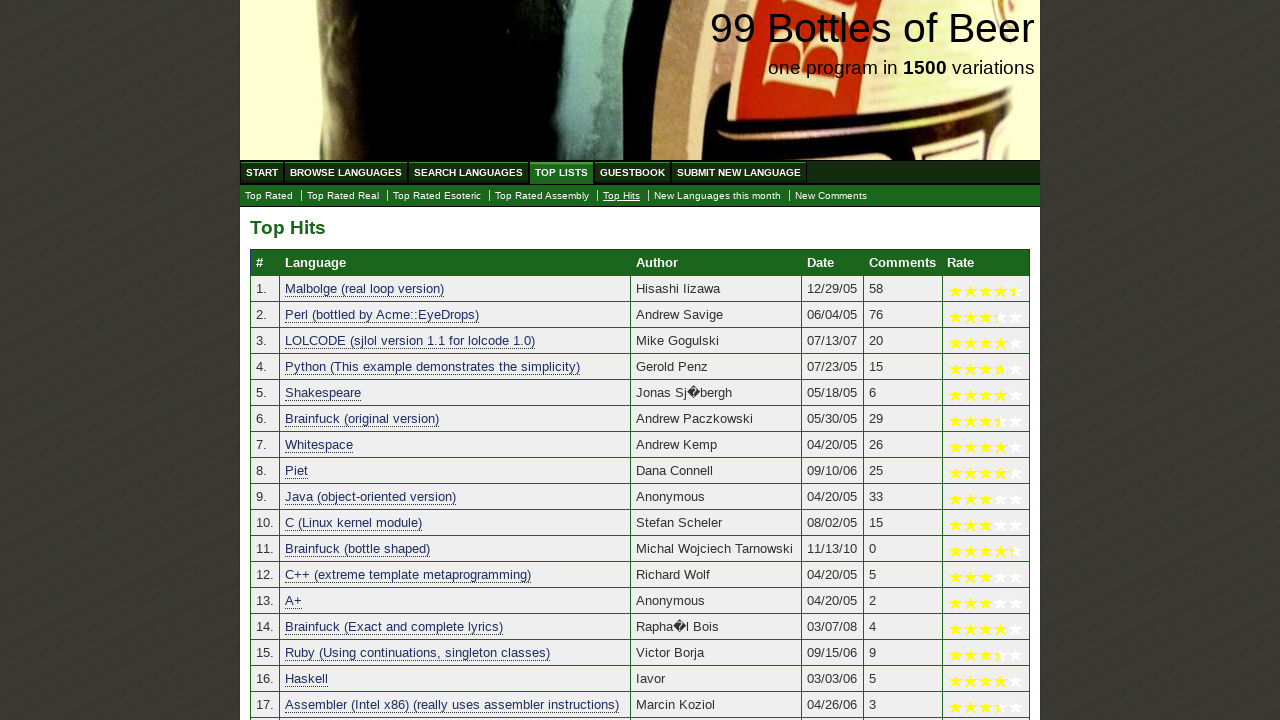

Shakespeare language found in Top Hits results
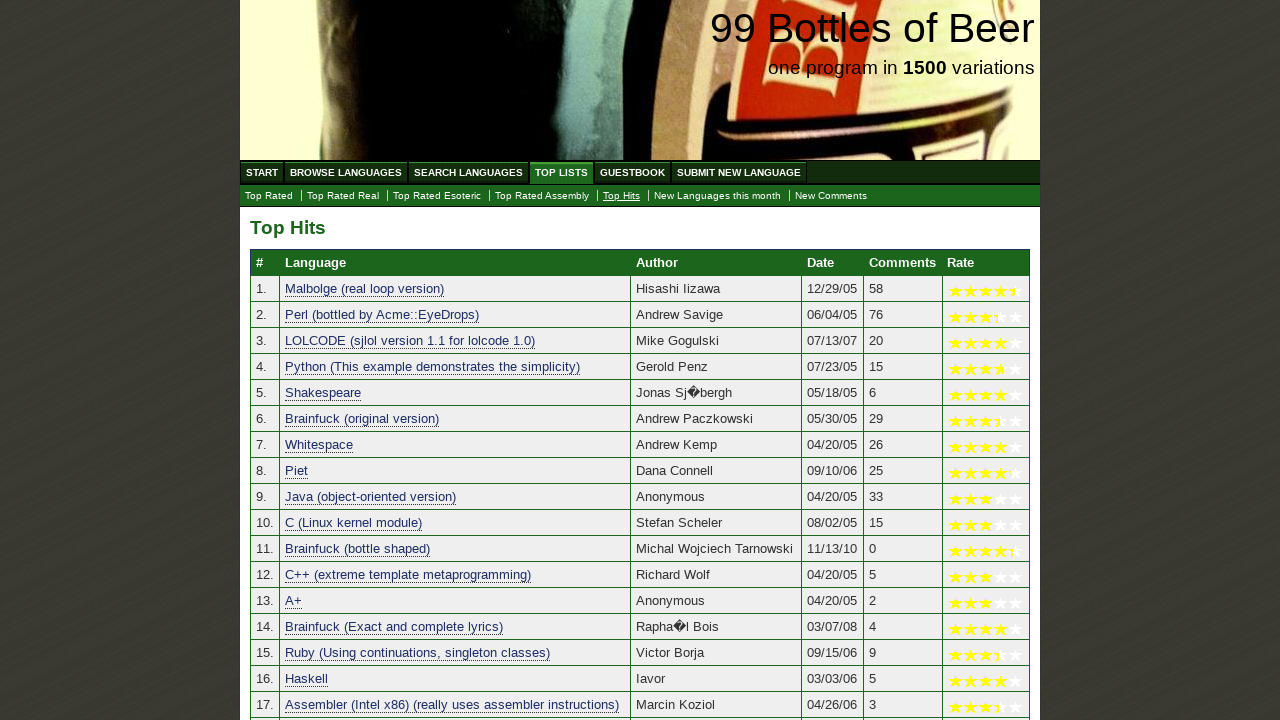

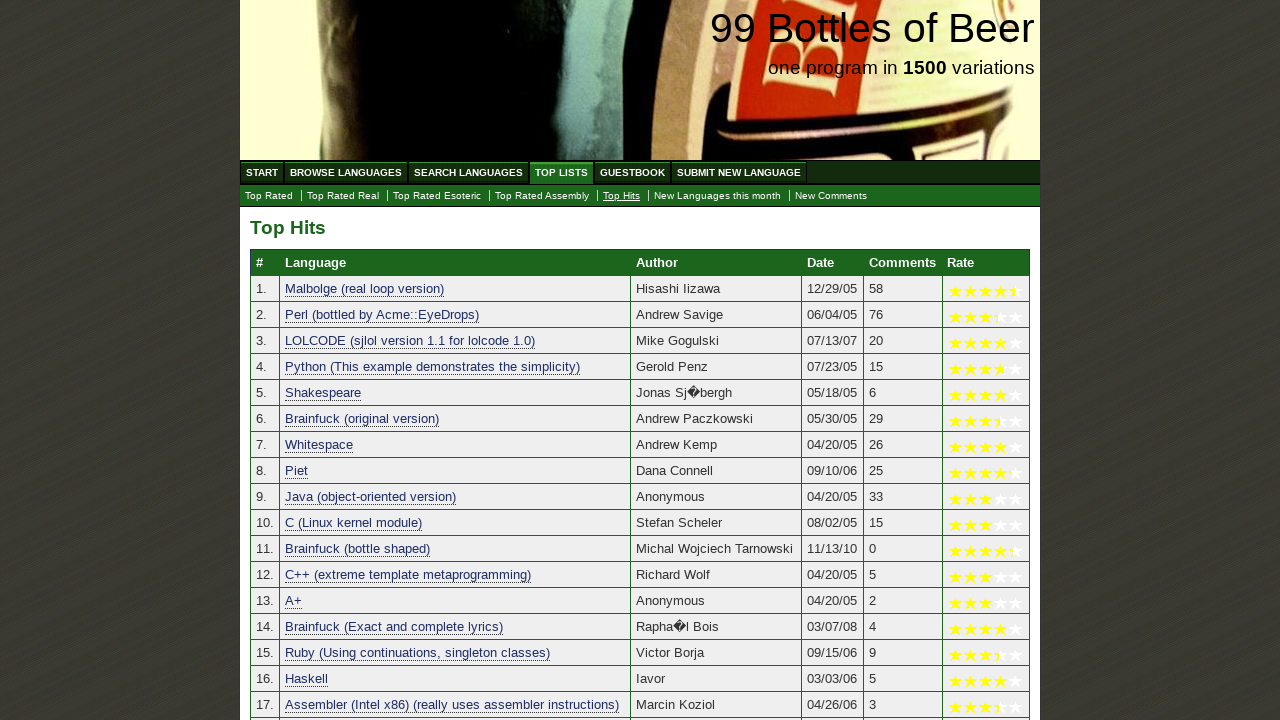